Tests handling of a JavaScript prompt alert by clicking a button that triggers the prompt, entering text, and accepting it.

Starting URL: https://demoqa.com/alerts

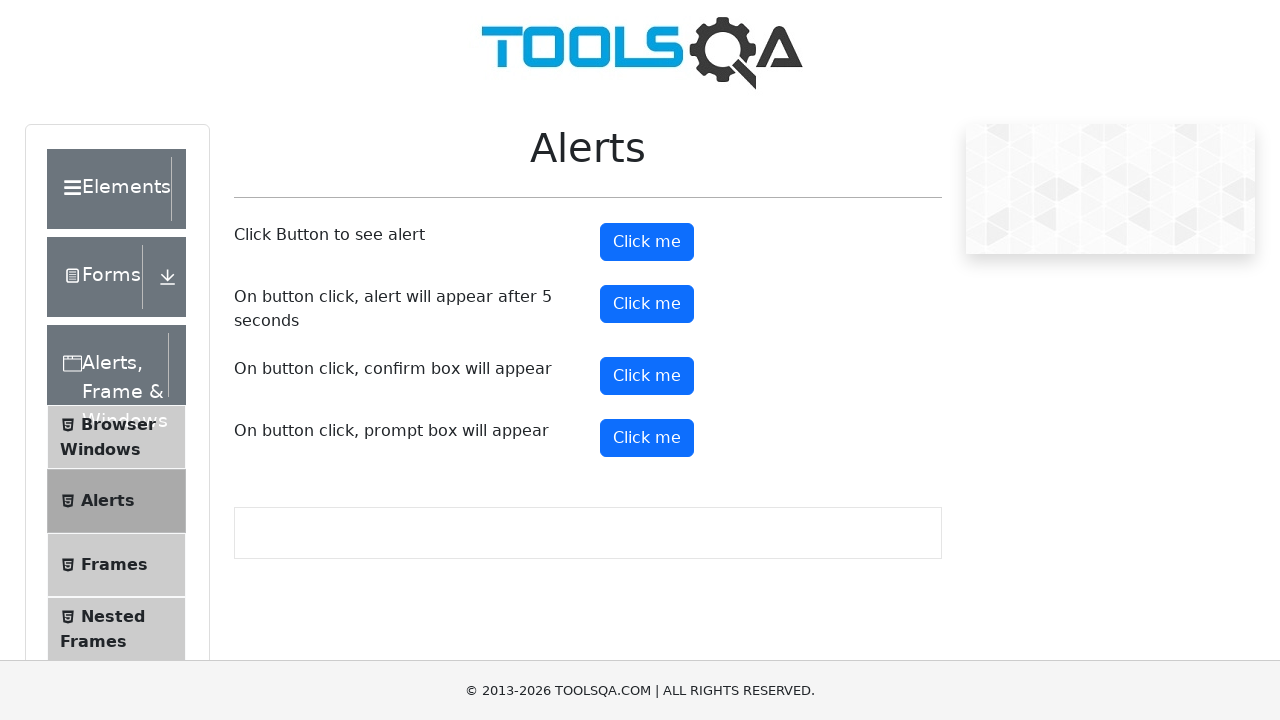

Set up dialog handler to accept prompt with text 'Alexandra'
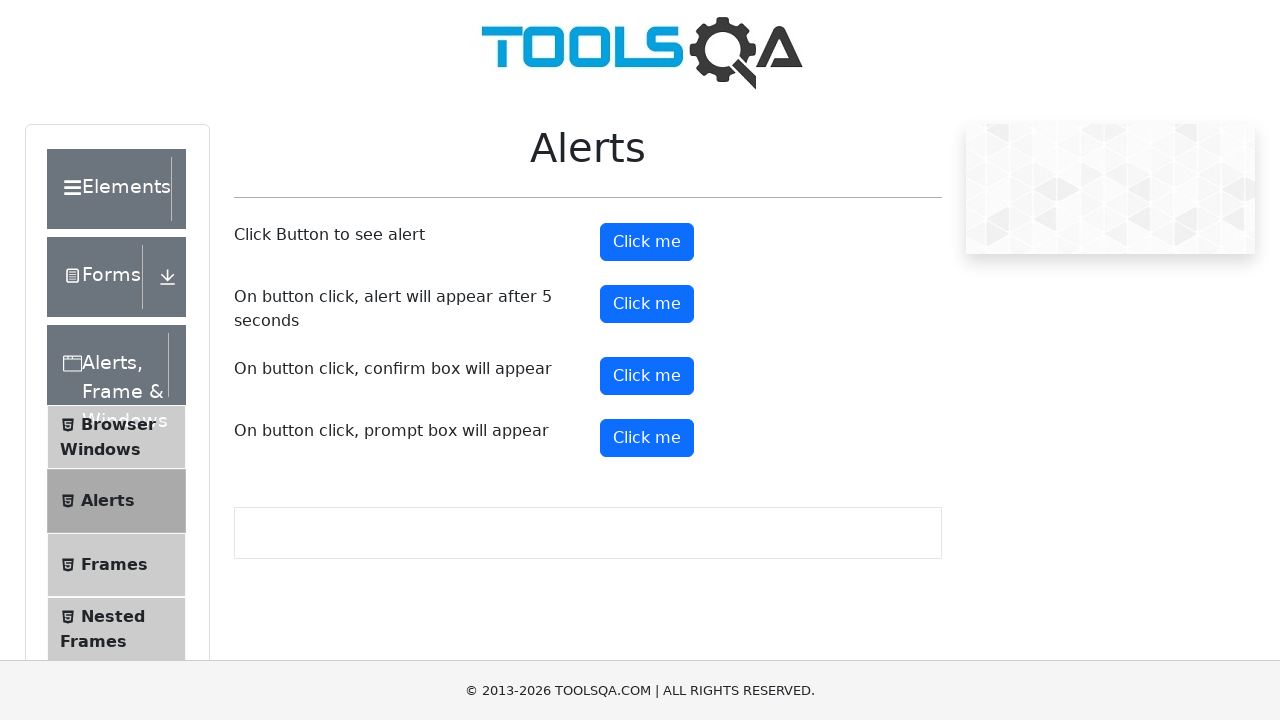

Clicked prompt alert button at (647, 438) on #promtButton
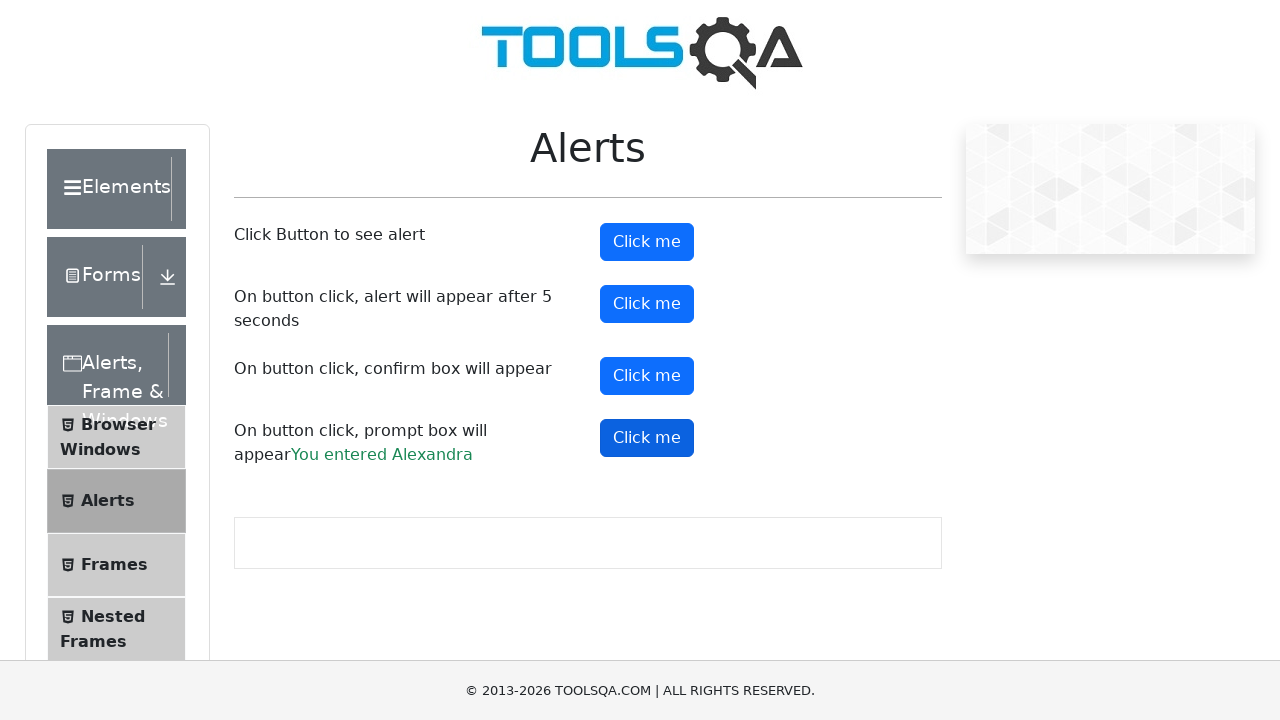

Waited for prompt alert to be processed
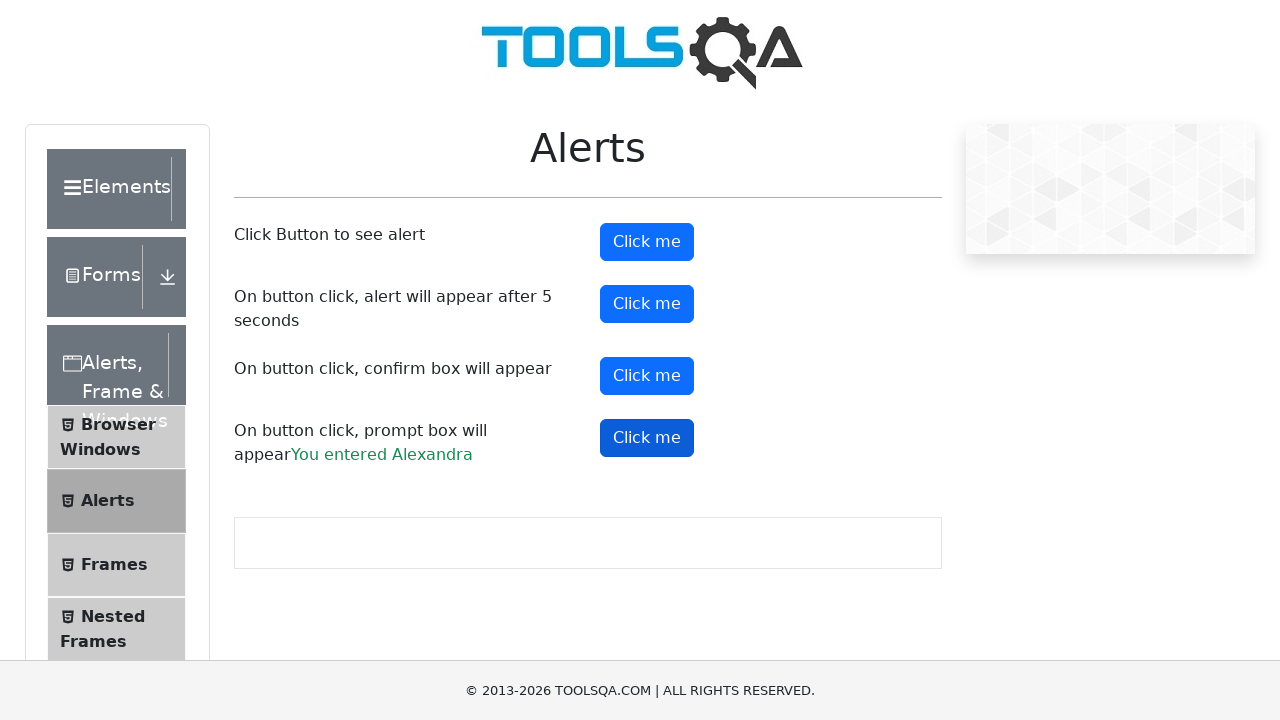

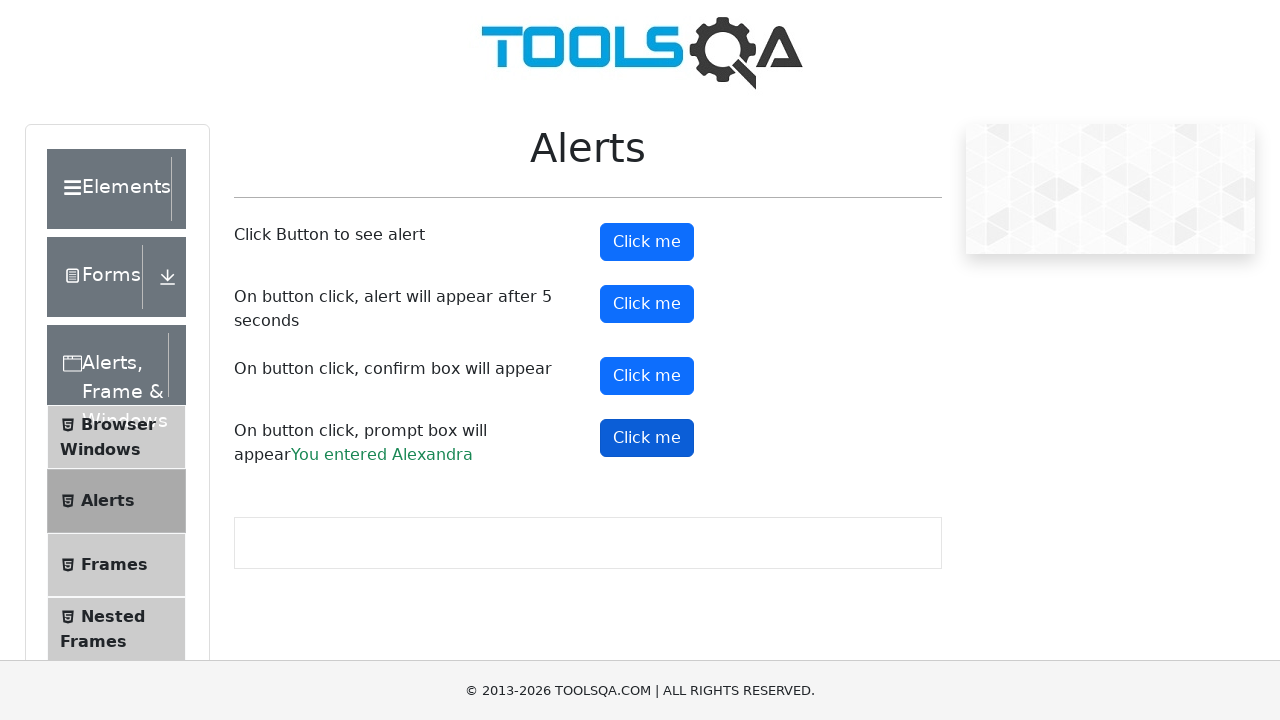